Tests the book review submission process by navigating to a book page, opening the reviews tab, rating the book, and submitting a review with user details

Starting URL: http://practice.automationtesting.in/

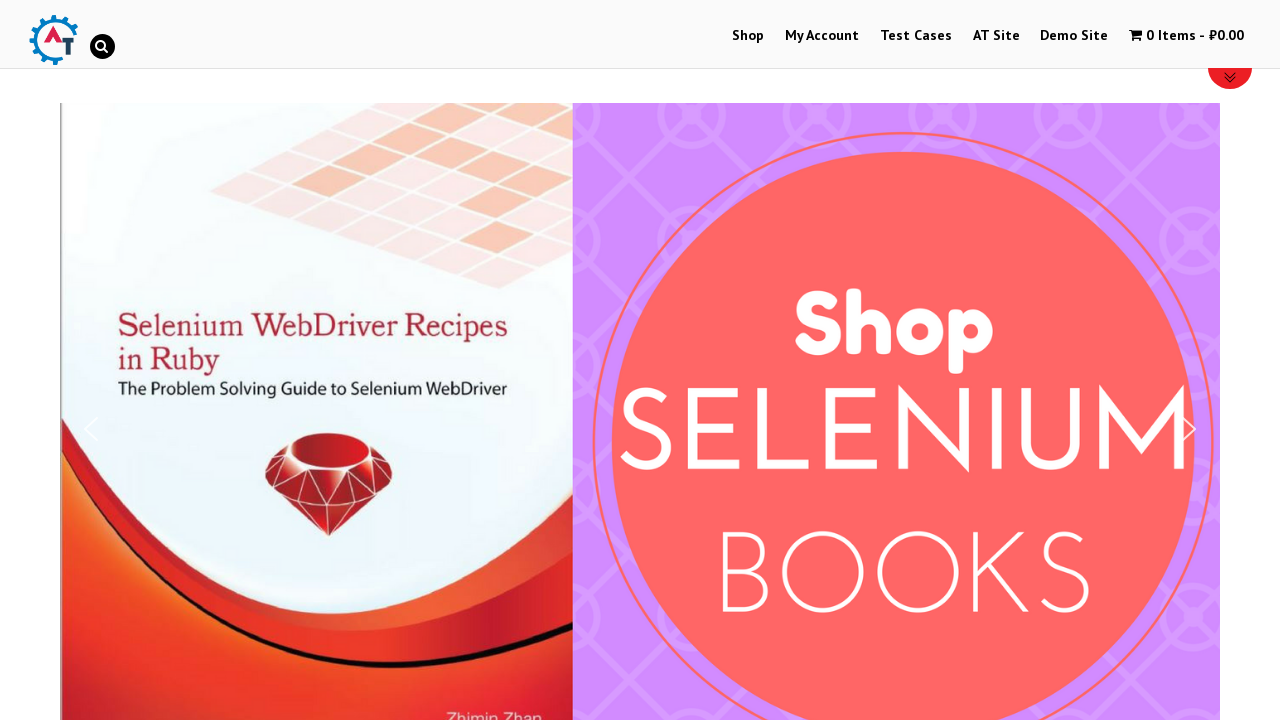

Scrolled down 600px to view book listings
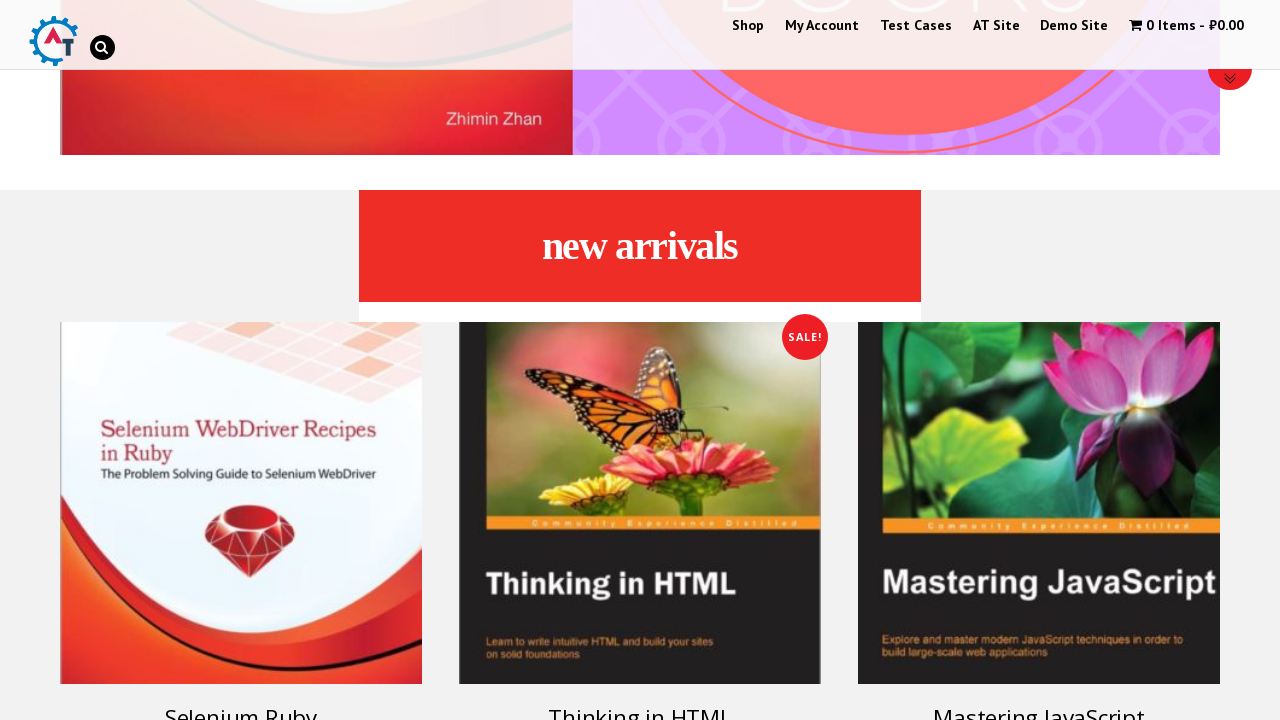

Clicked on 'Selenium Ruby' book at (241, 702) on #text-22-sub_row_1-0-2-0-0 > div > ul > li > a.woocommerce-LoopProduct-link > h3
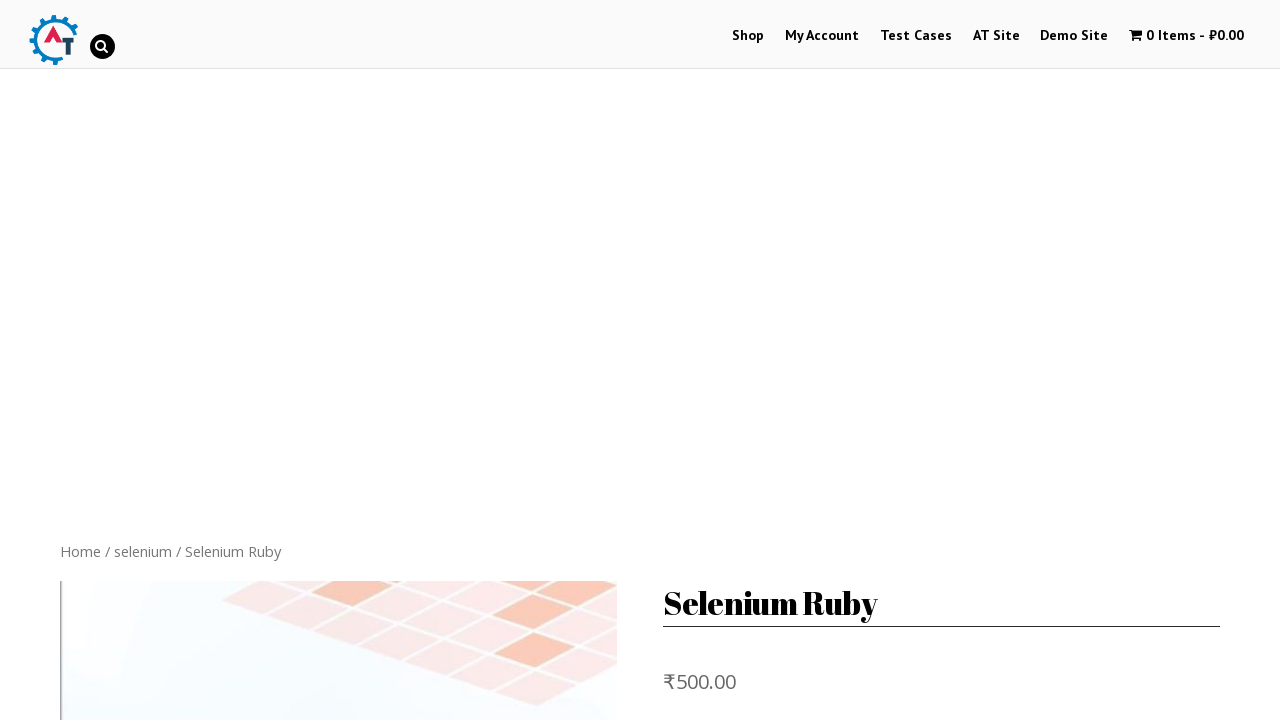

Clicked on the REVIEWS tab at (309, 360) on a[href="#tab-reviews"]
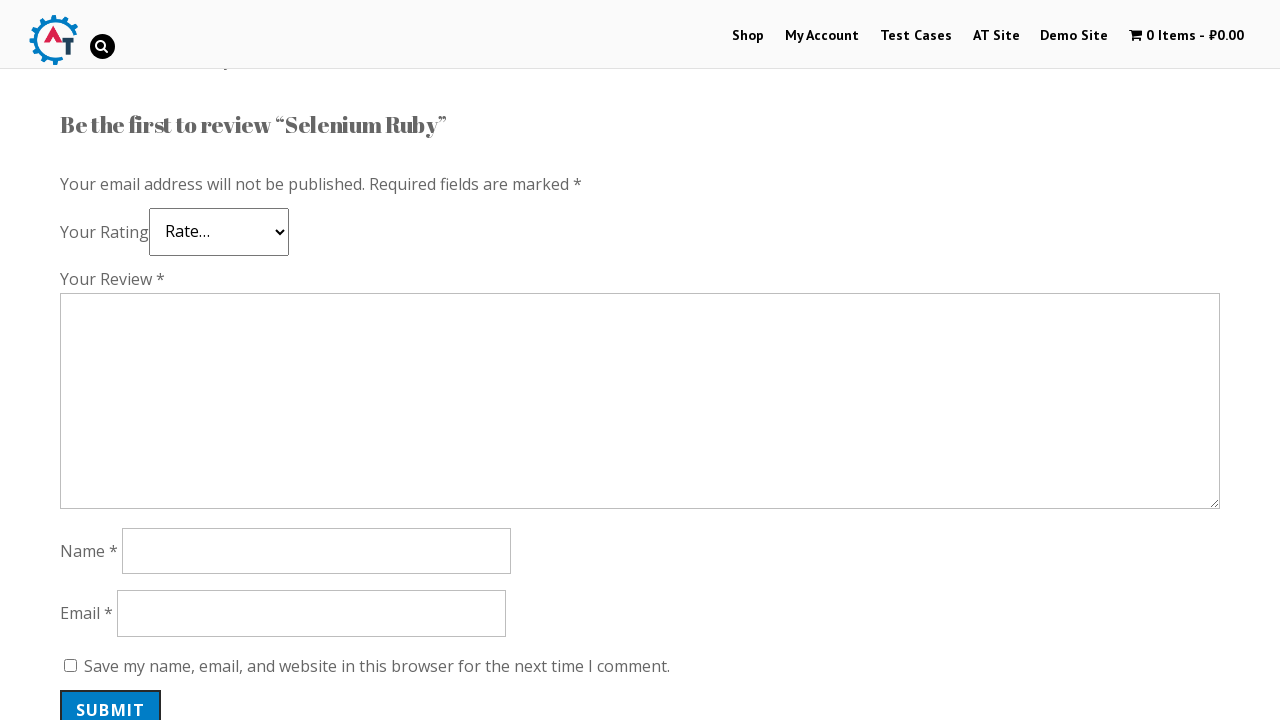

Clicked 5 star rating at (132, 244) on .star-5
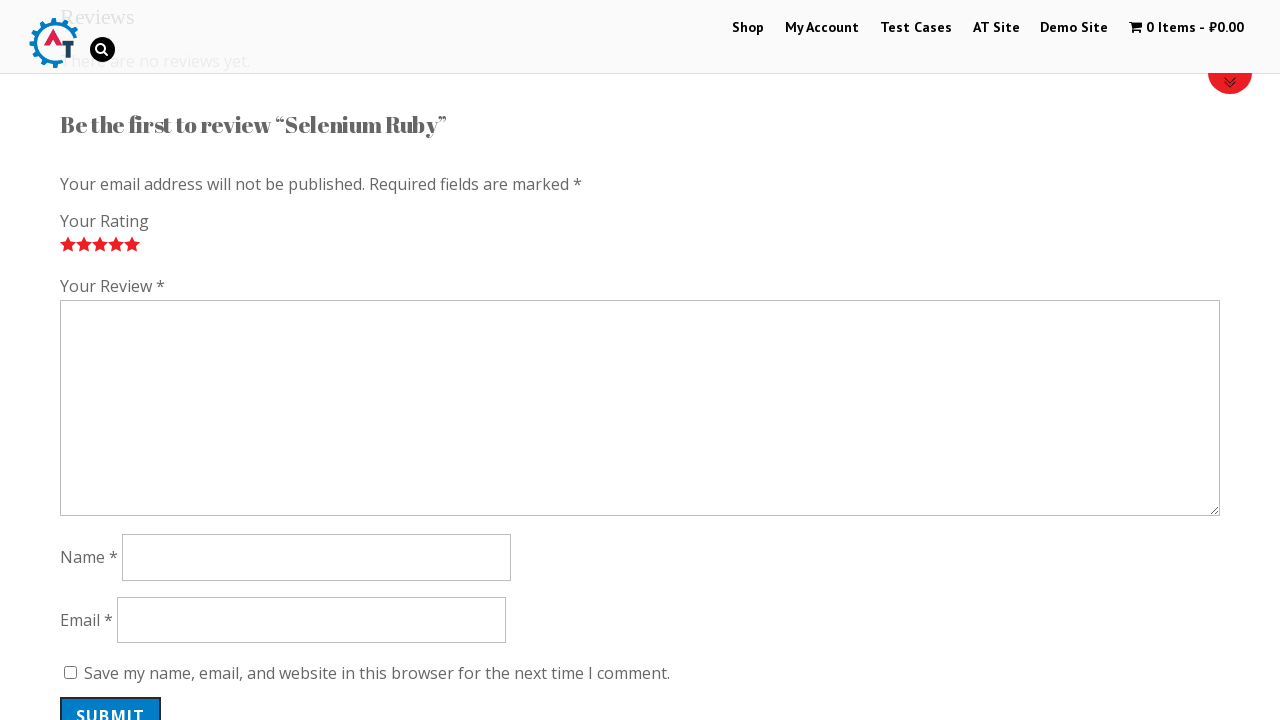

Filled review comment field with 'Nice booooook!' on #comment
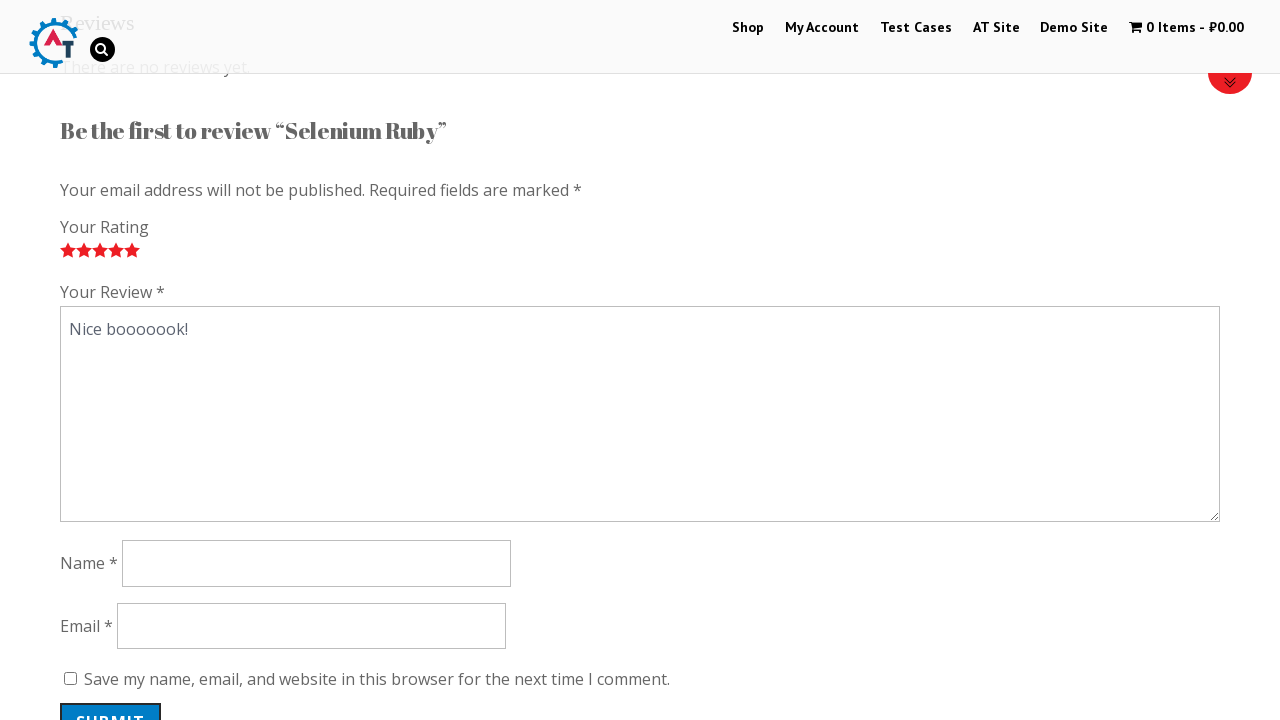

Filled name field with 'Marsh Mellou' on #author
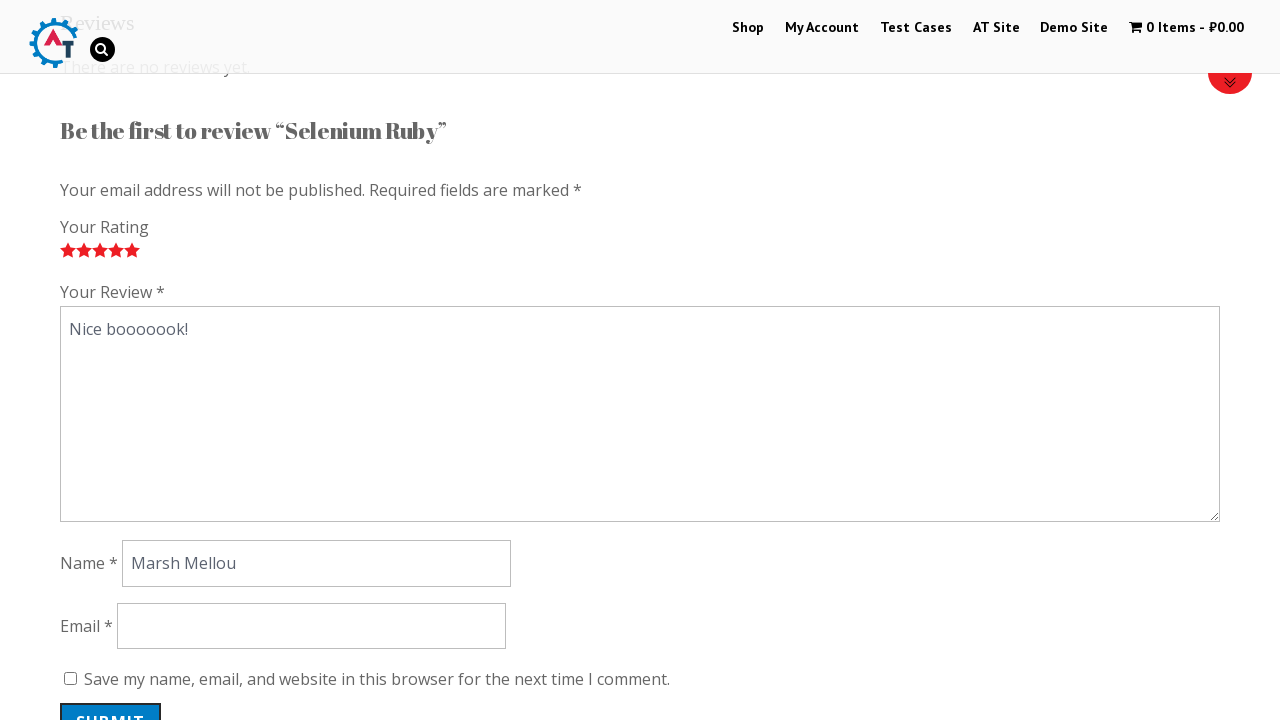

Filled email field with 'marshmellou@mail.com' on #email
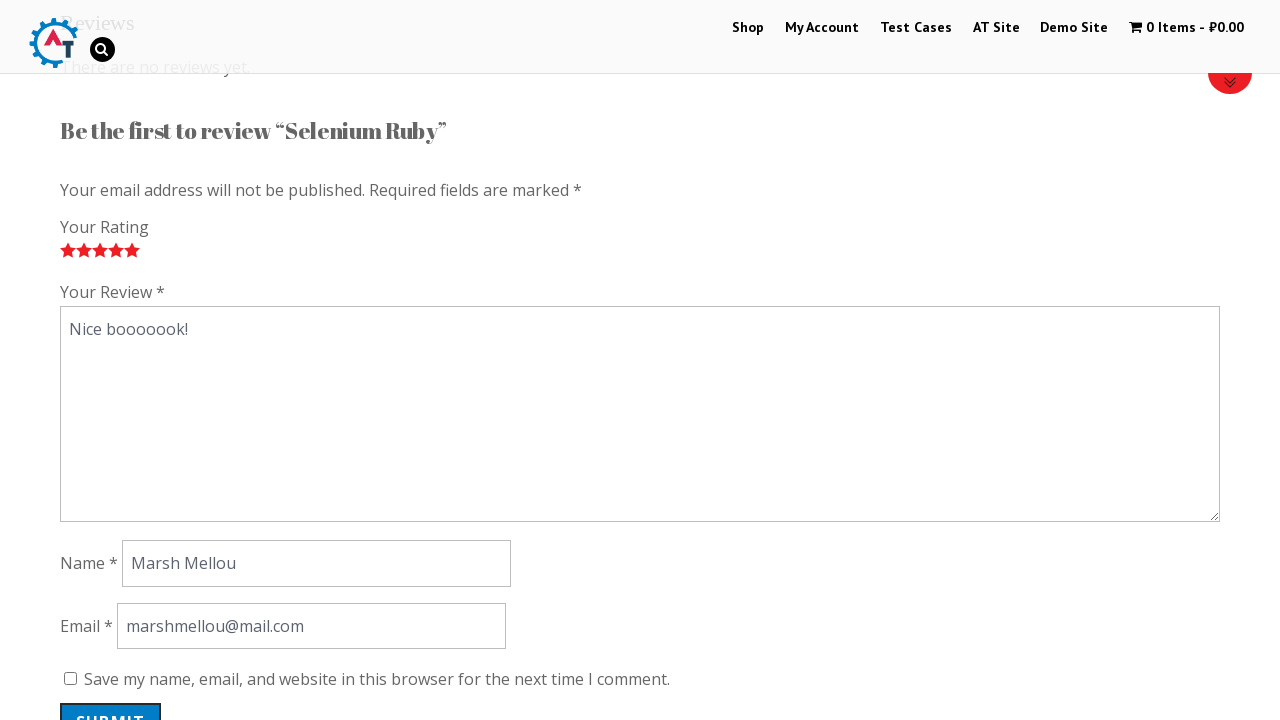

Clicked submit button to submit the book review at (111, 700) on #submit
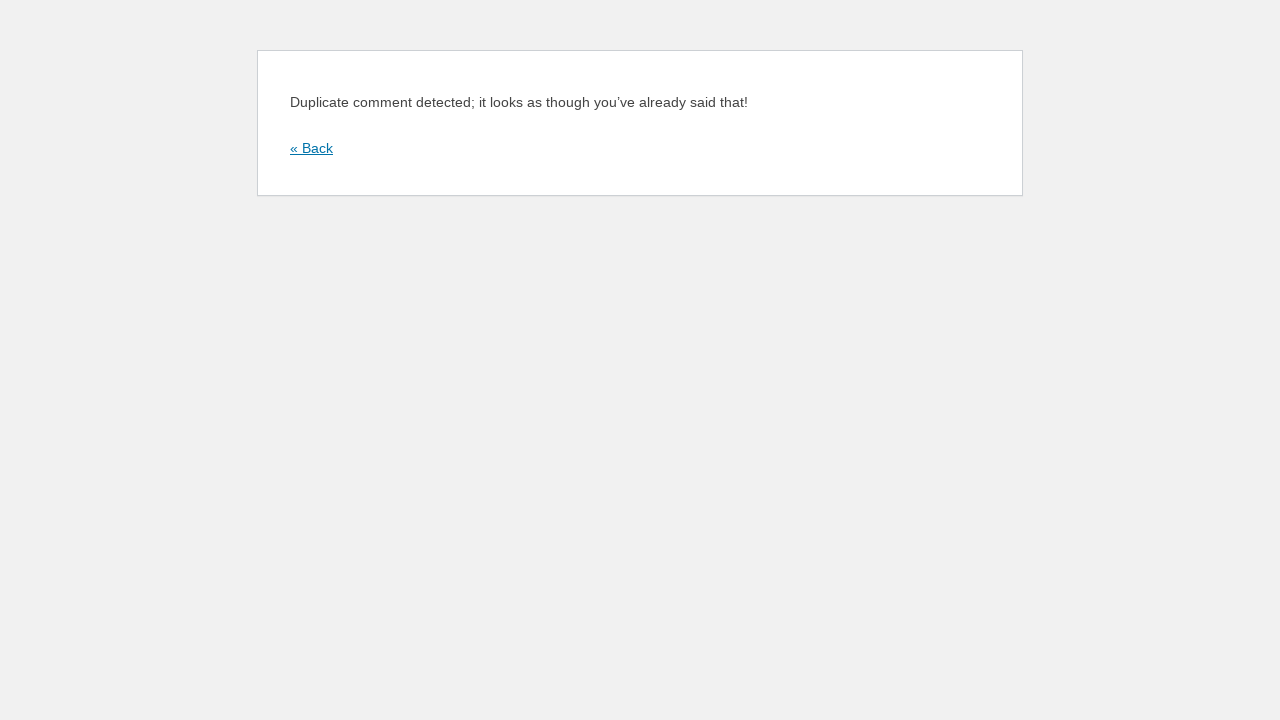

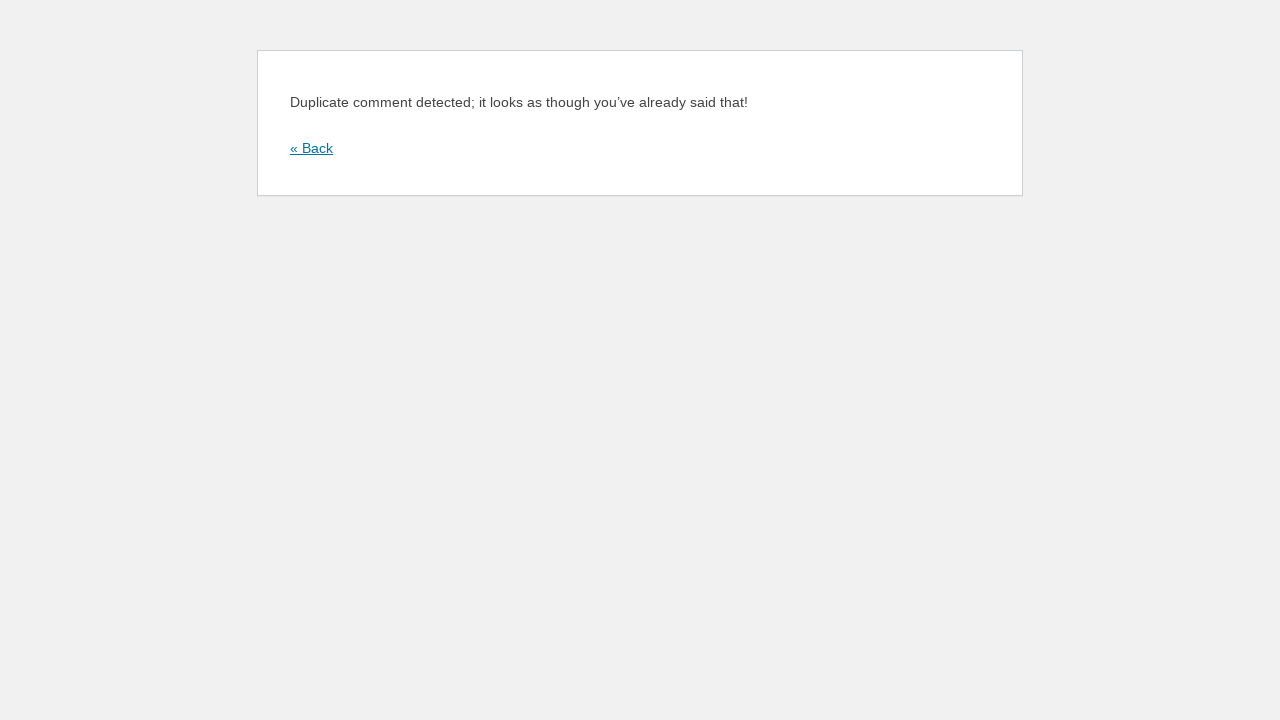